Navigates to an HTML forms tutorial page and verifies that radio button elements are present within a form table structure

Starting URL: http://www.echoecho.com/htmlforms10.htm

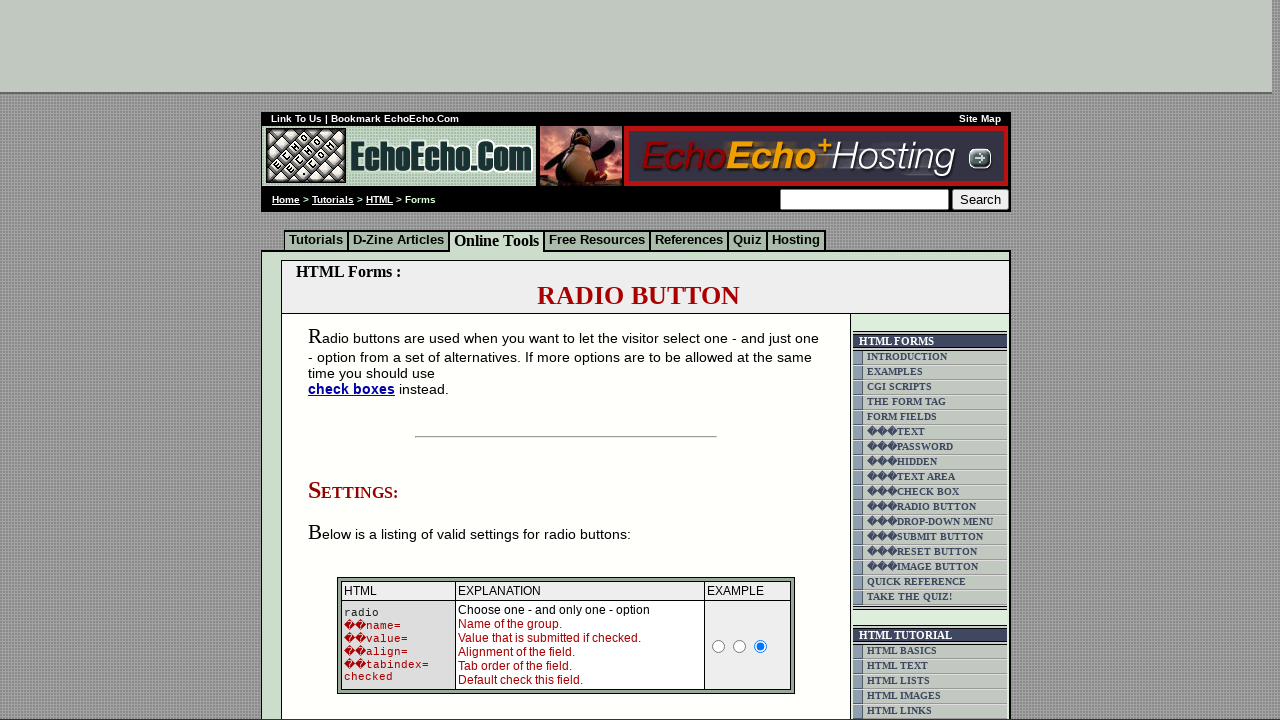

Set viewport size to 1920x1080
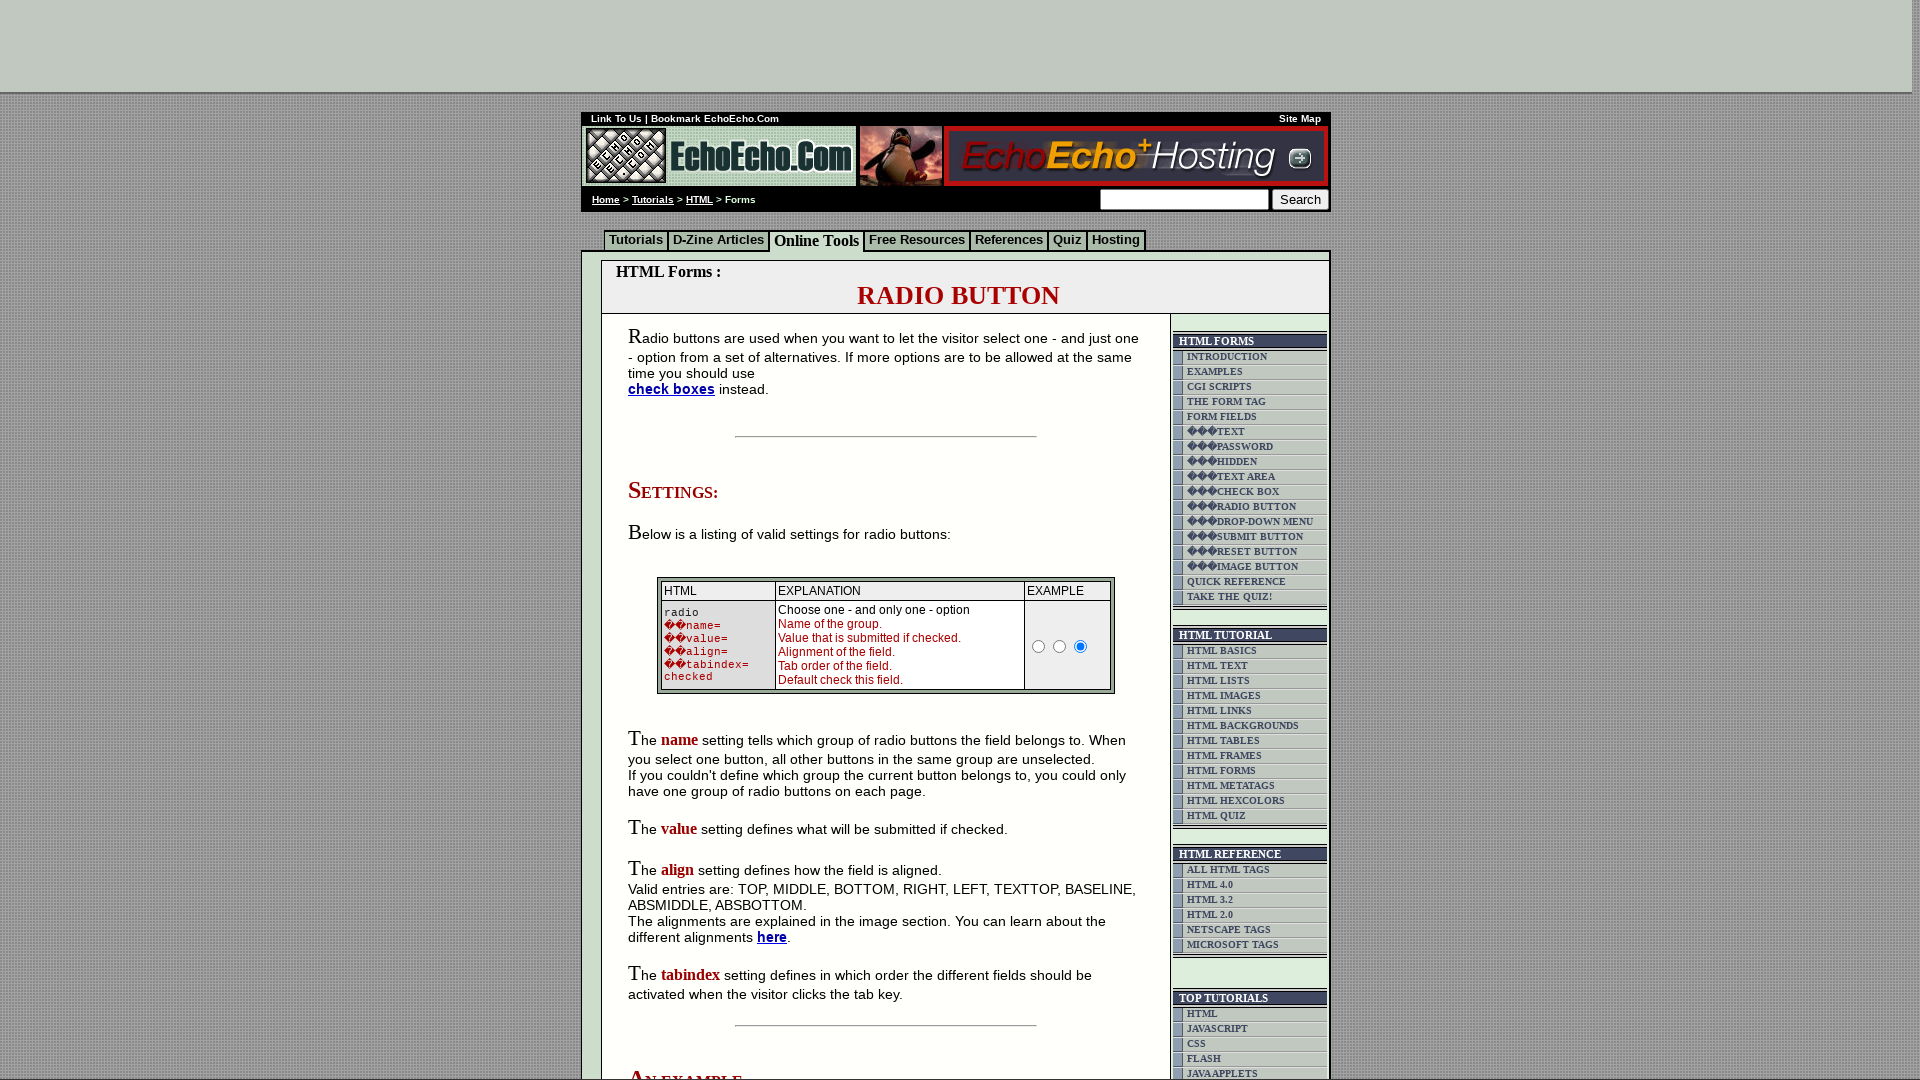

Radio button elements loaded in form table
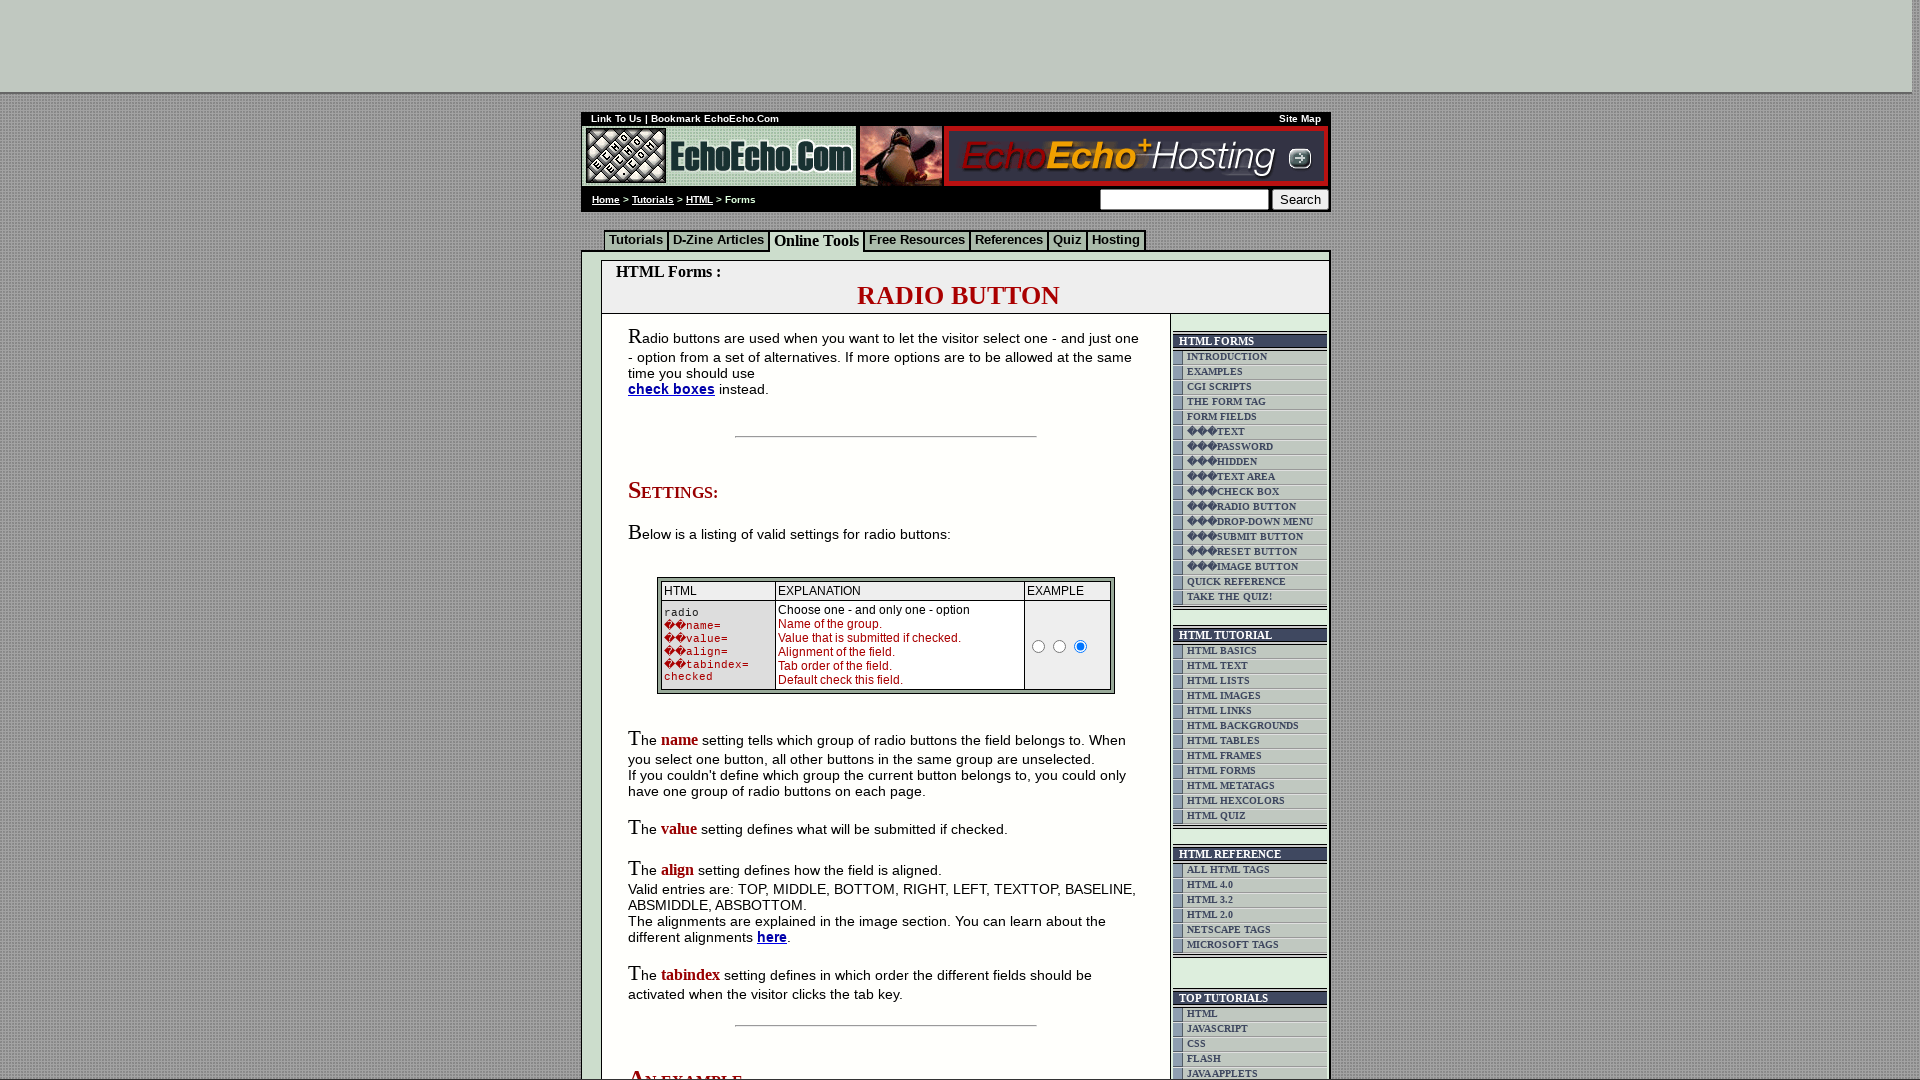

Located radio button elements within form table
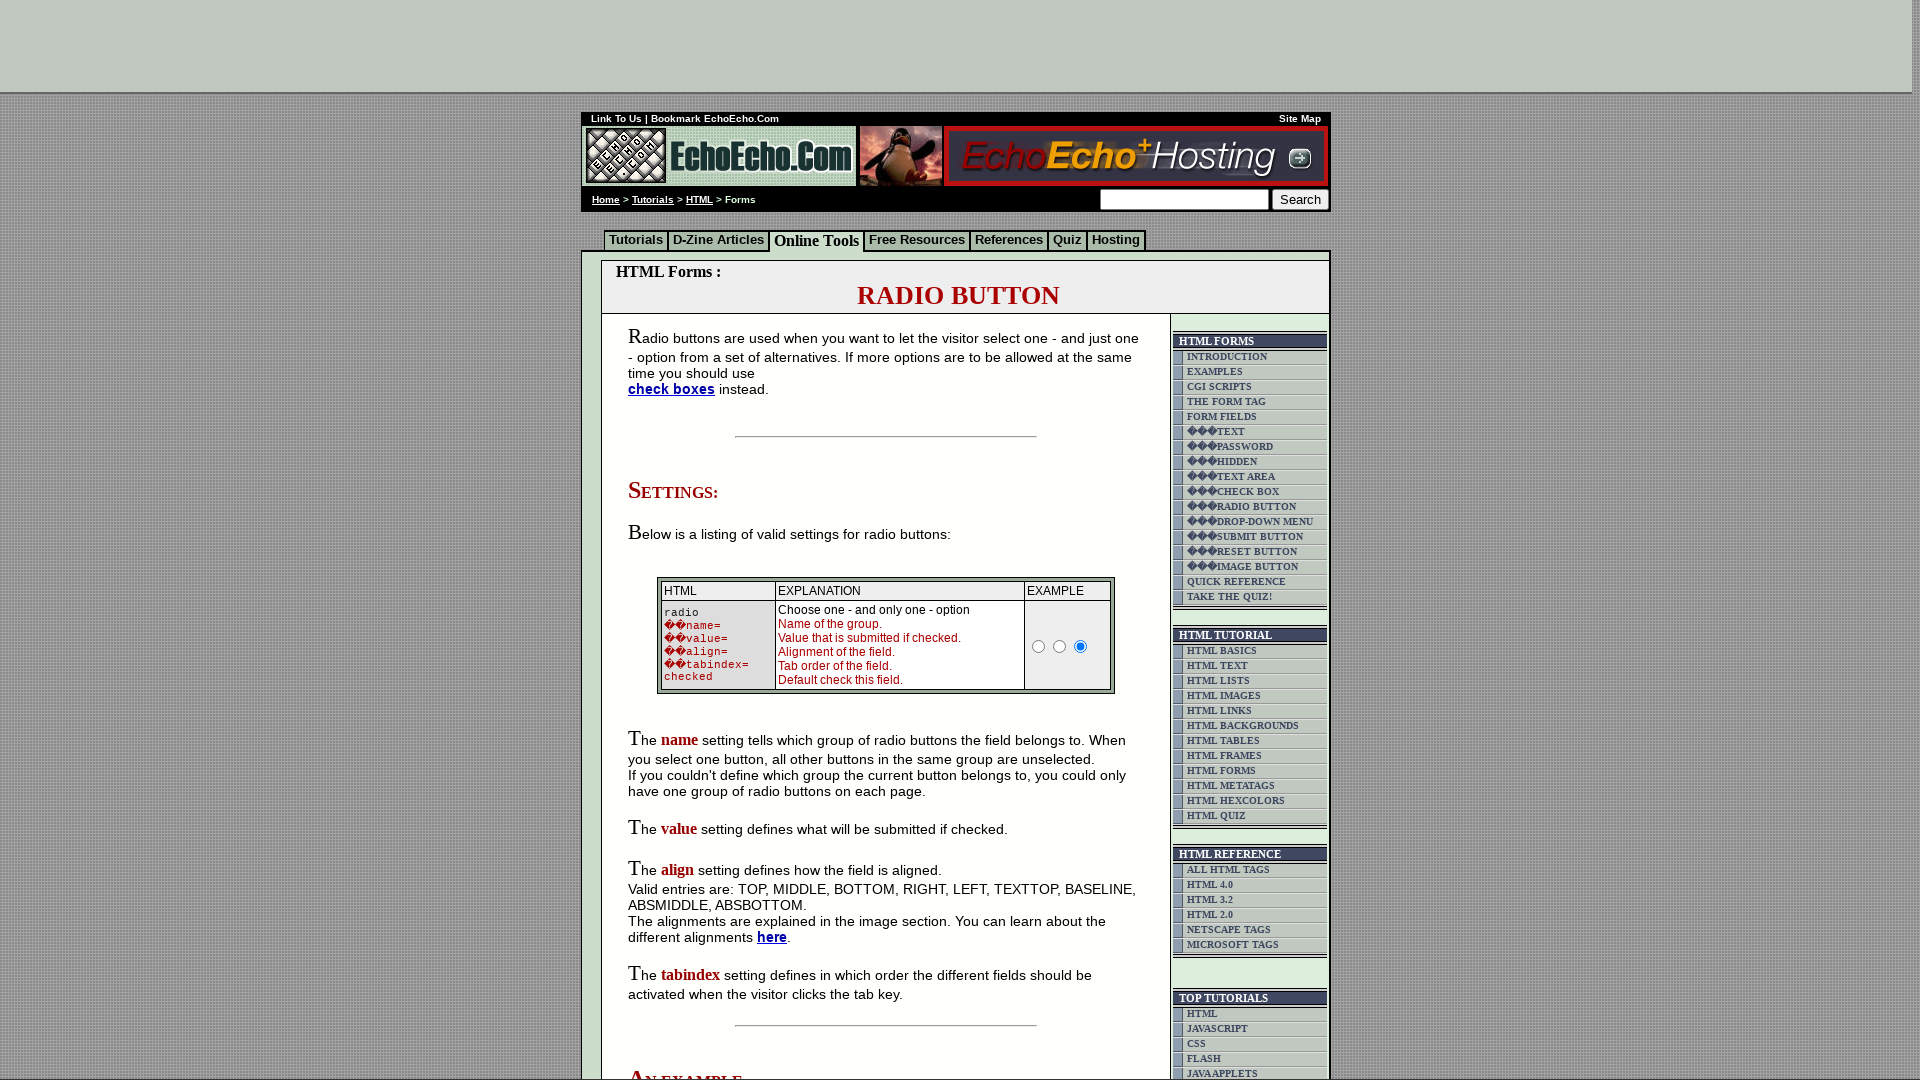

Clicked first radio button to verify interaction at (1039, 646) on form table input[type='radio'] >> nth=0
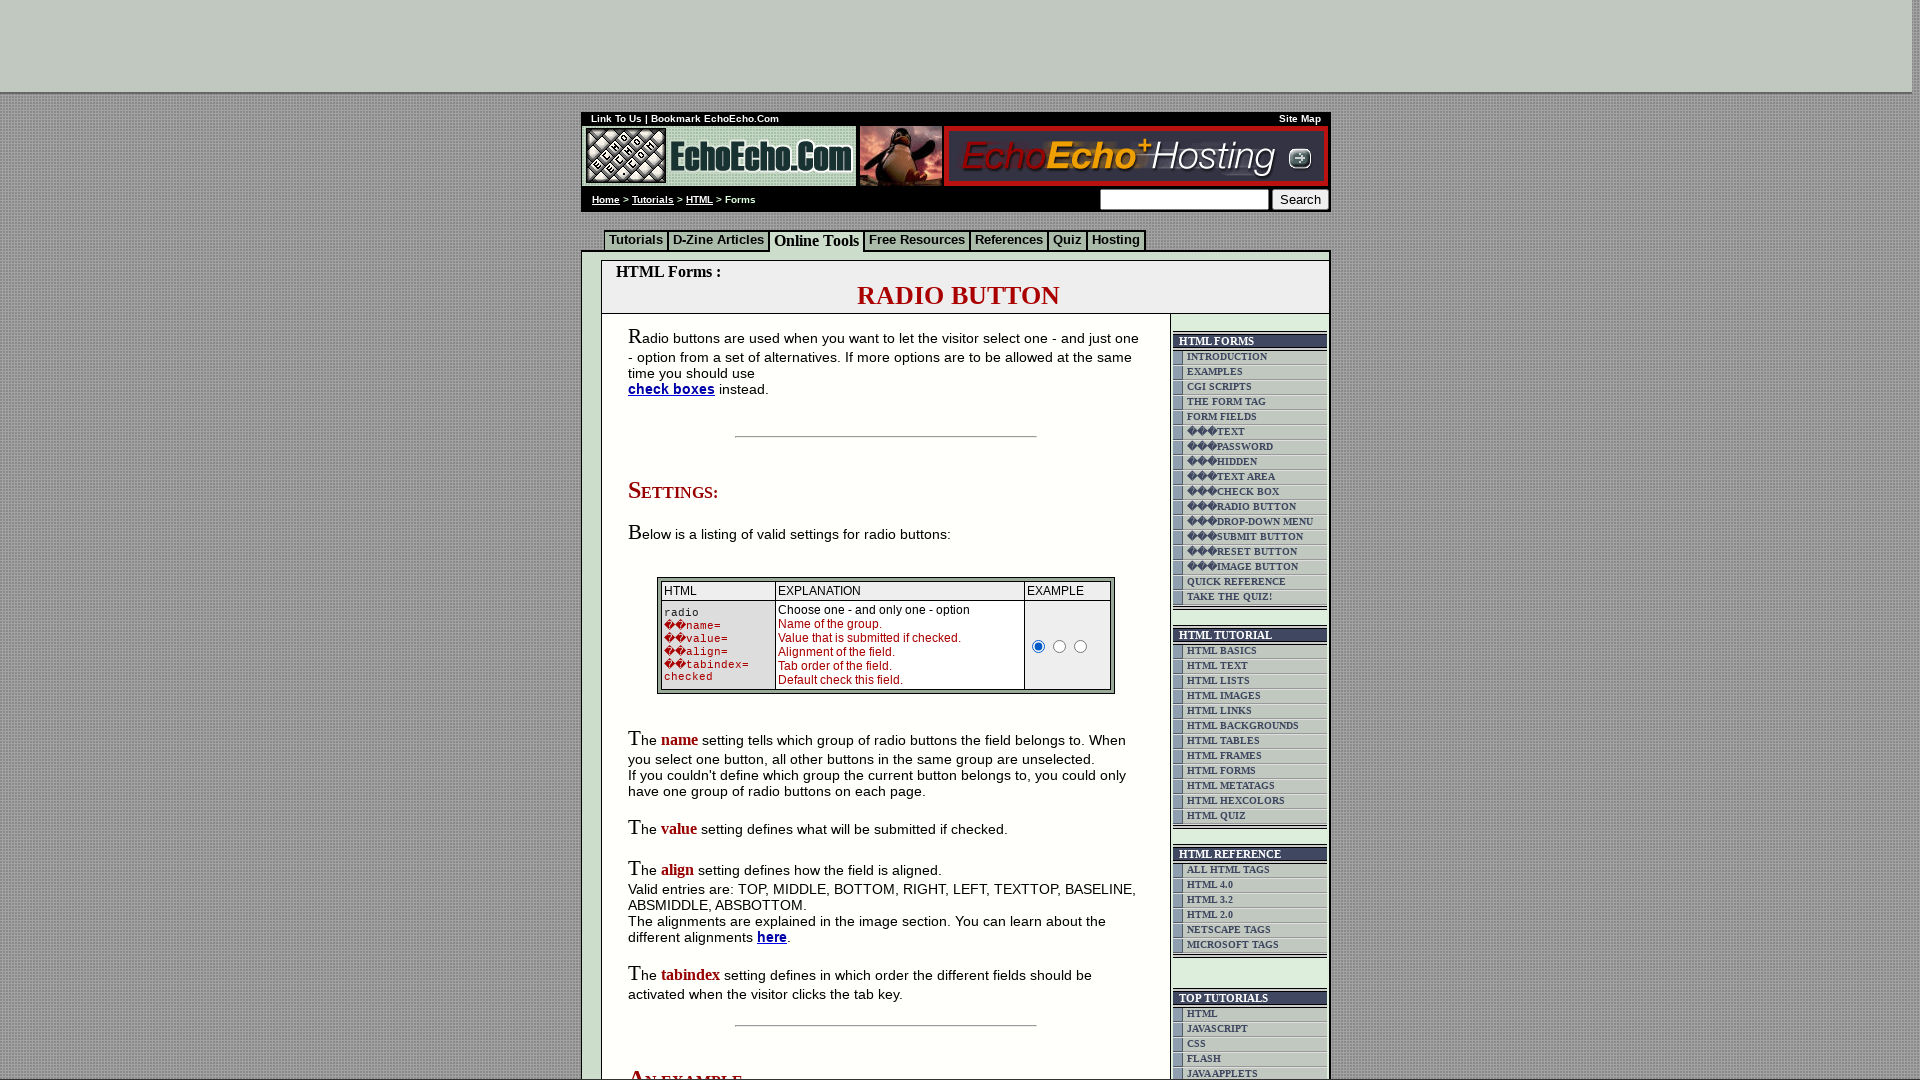

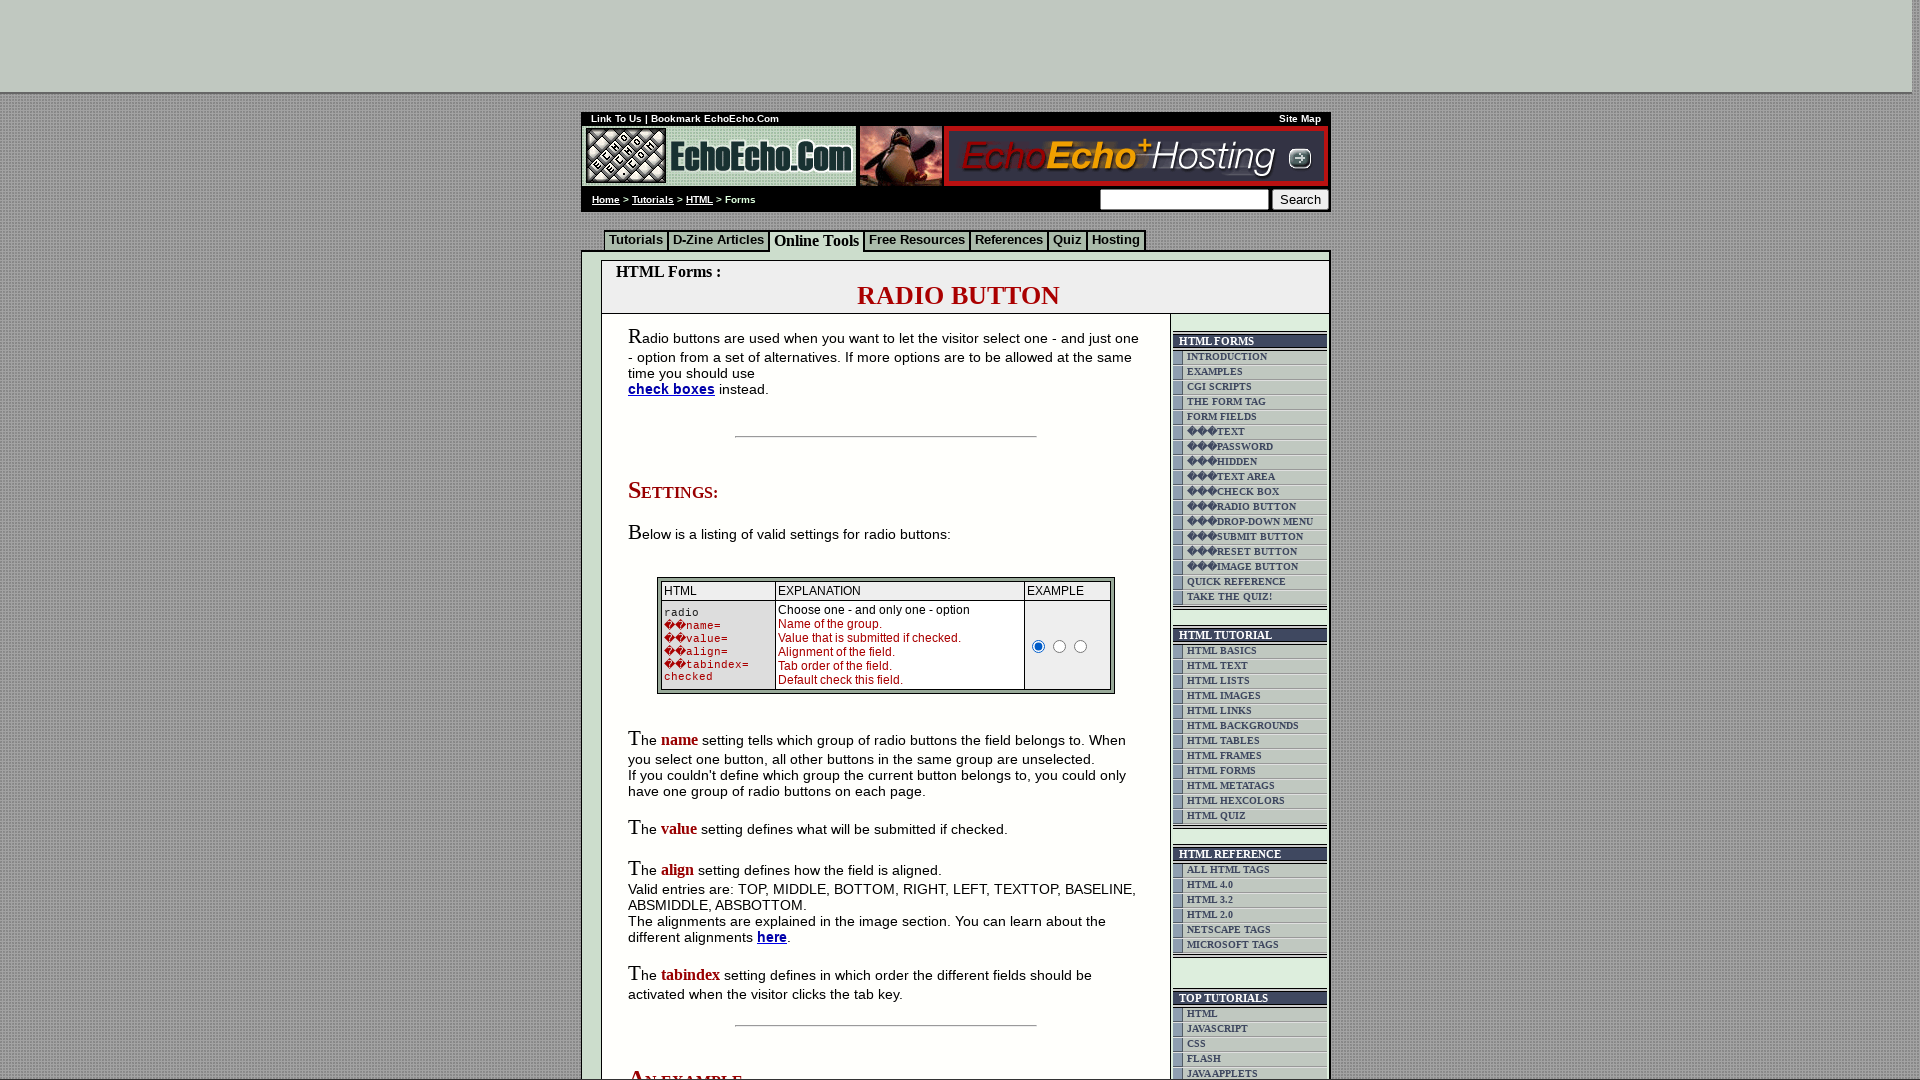